Fills out and submits an Angular practice form with various input types including text fields, dropdown, radio button, checkbox, and date picker, then verifies the success message

Starting URL: https://rahulshettyacademy.com/angularpractice/

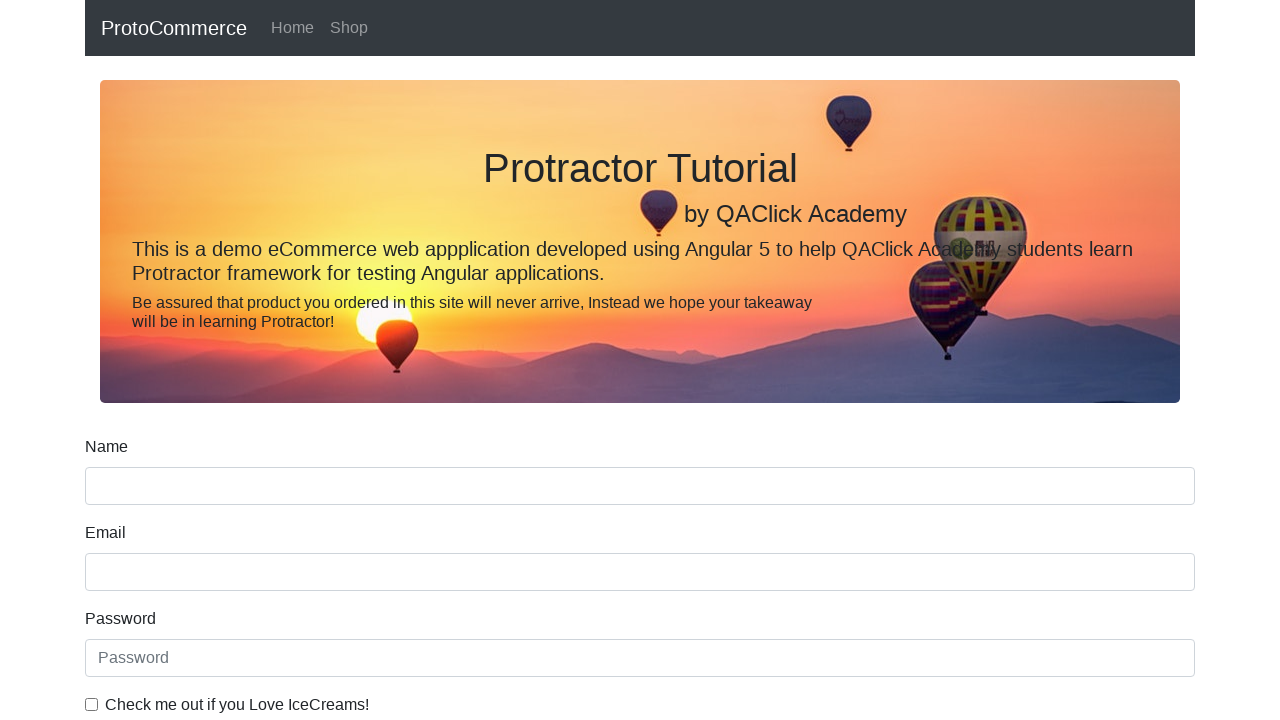

Filled name field with 'Lukas' on input[name='name']
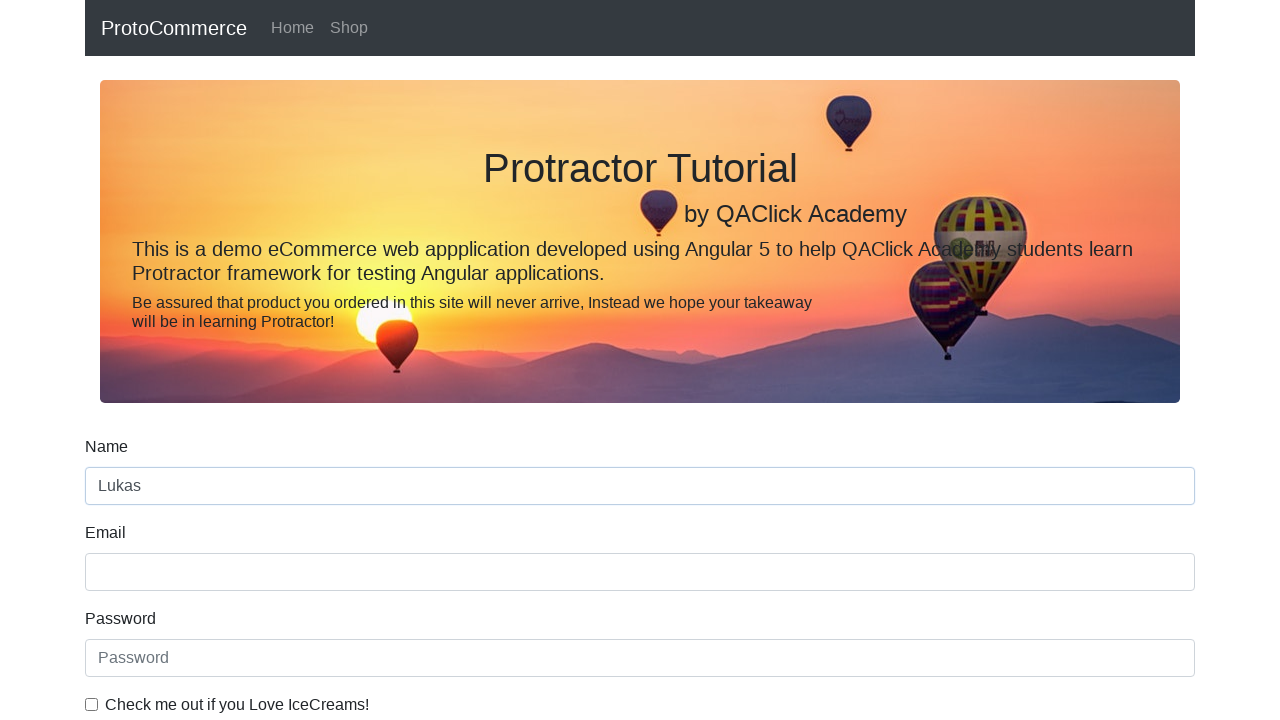

Filled email field with 'email@domain.com' on input[name='email']
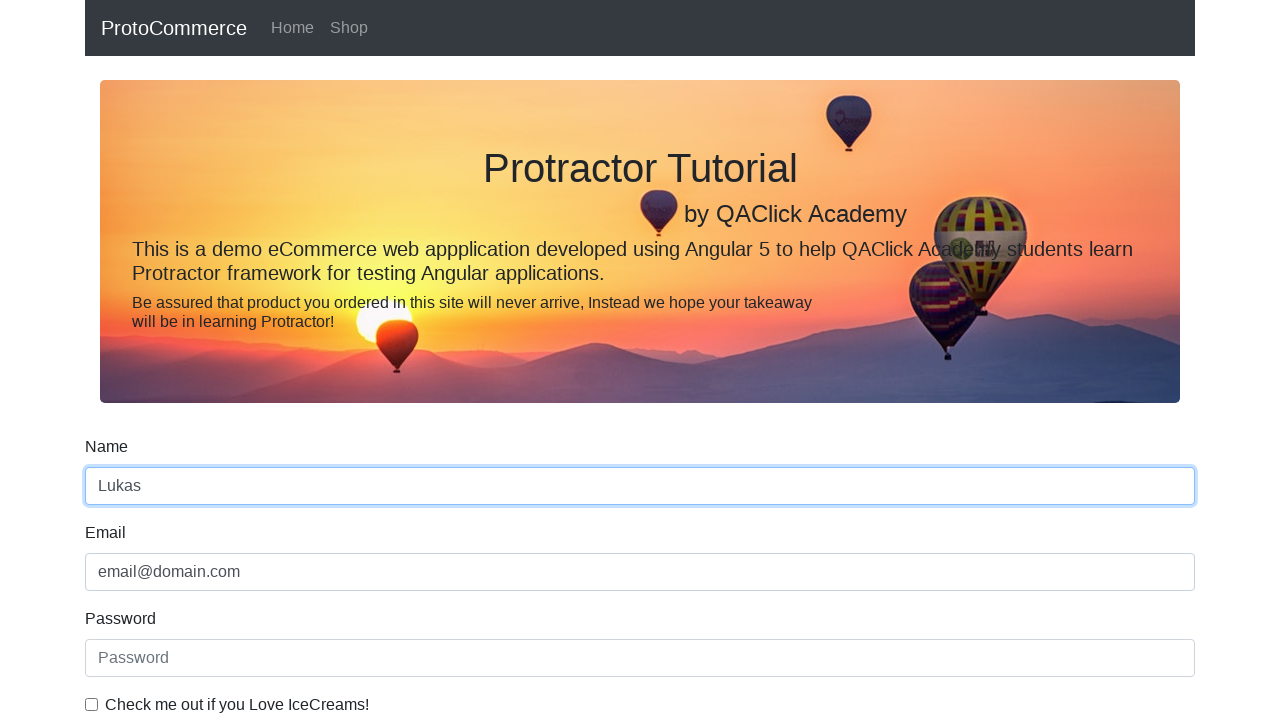

Filled password field with 'password12' on #exampleInputPassword1
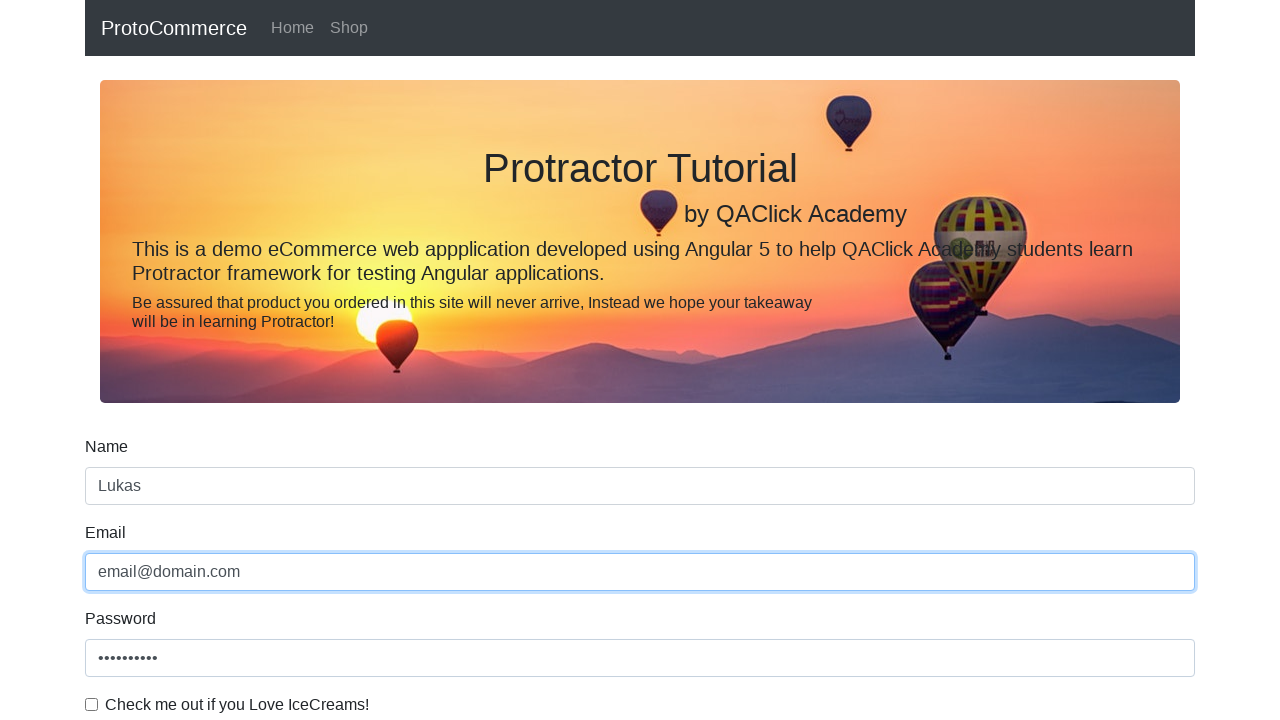

Checked the example checkbox at (92, 704) on #exampleCheck1
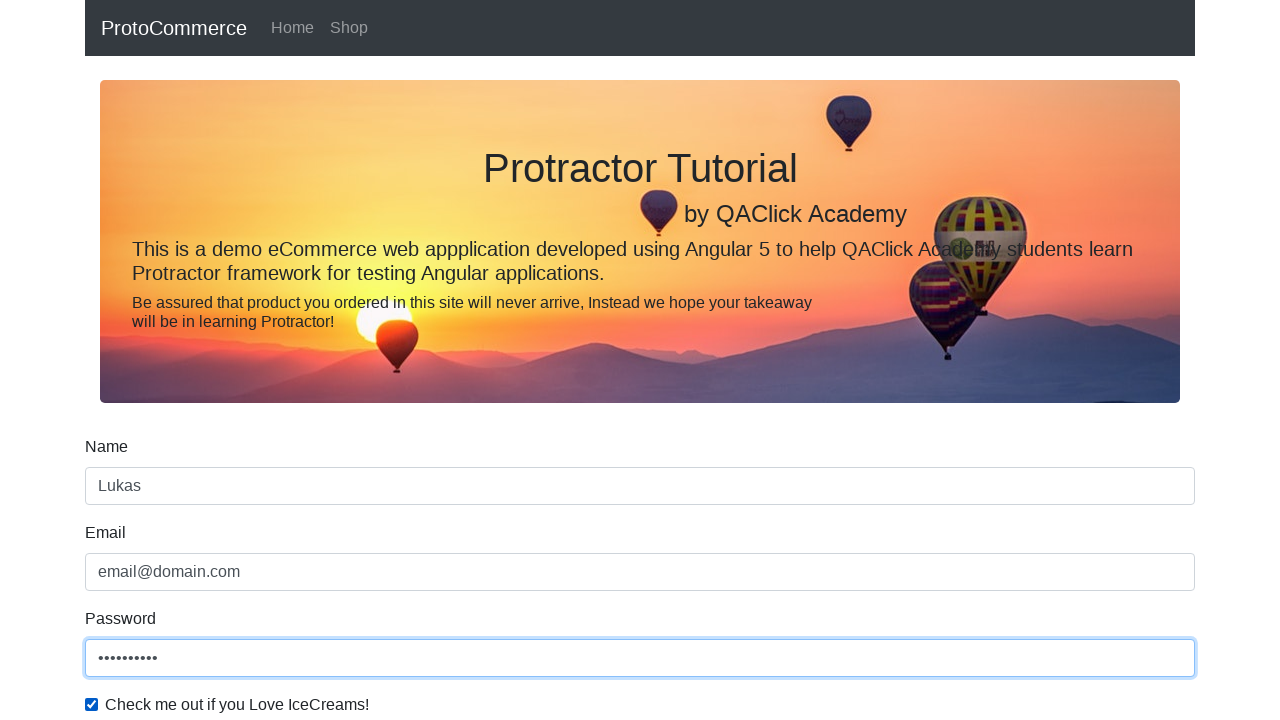

Selected 'Female' from gender dropdown on #exampleFormControlSelect1
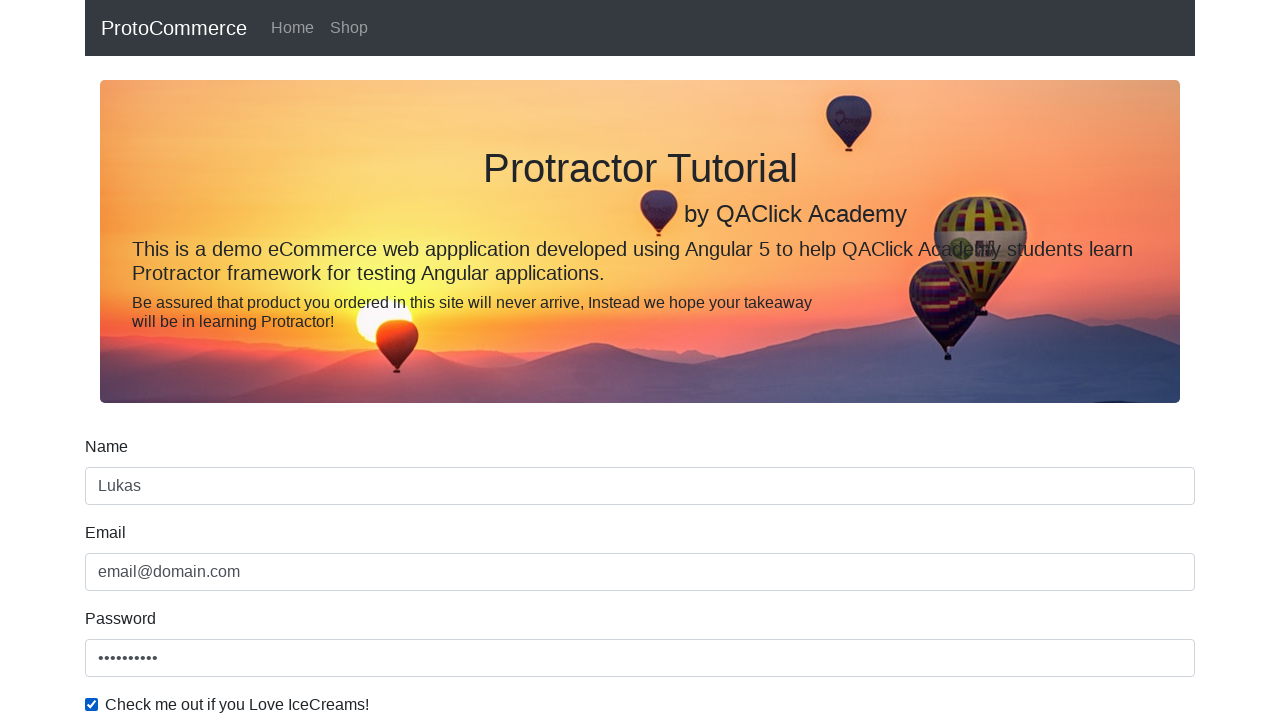

Clicked employment status radio button at (326, 360) on #inlineRadio2
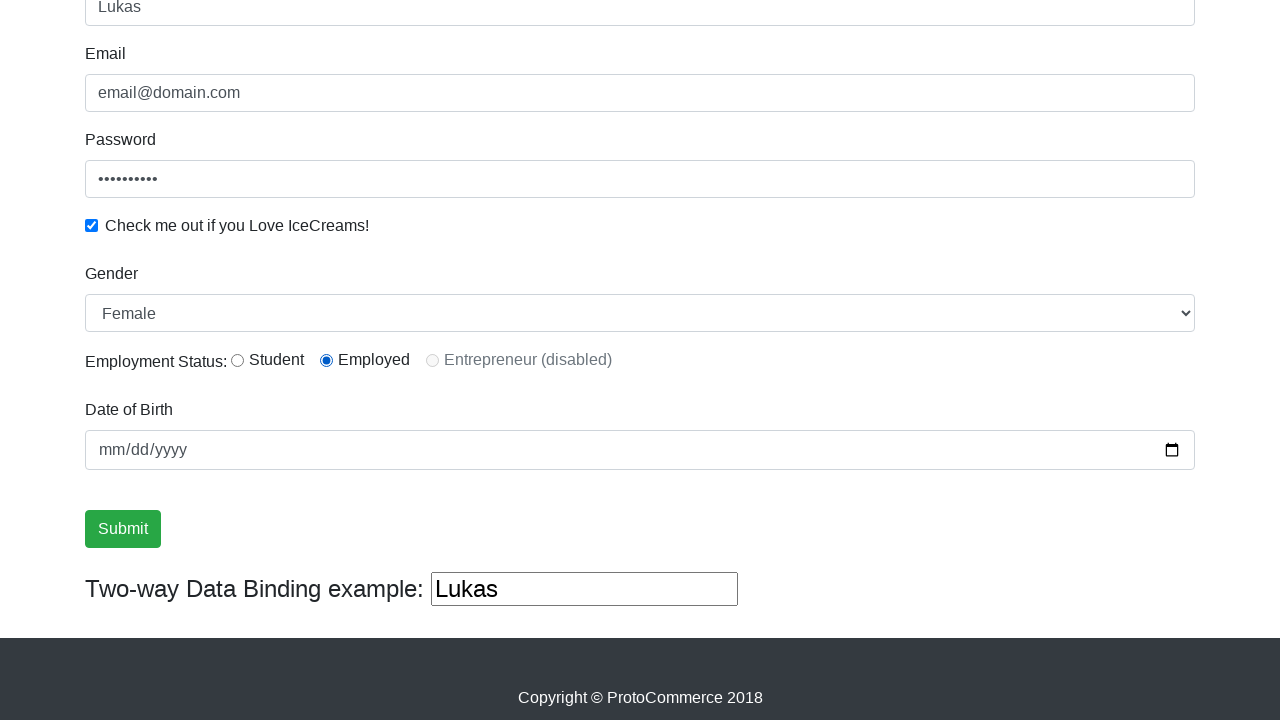

Filled birth date with '1983-11-06' on input[name='bday']
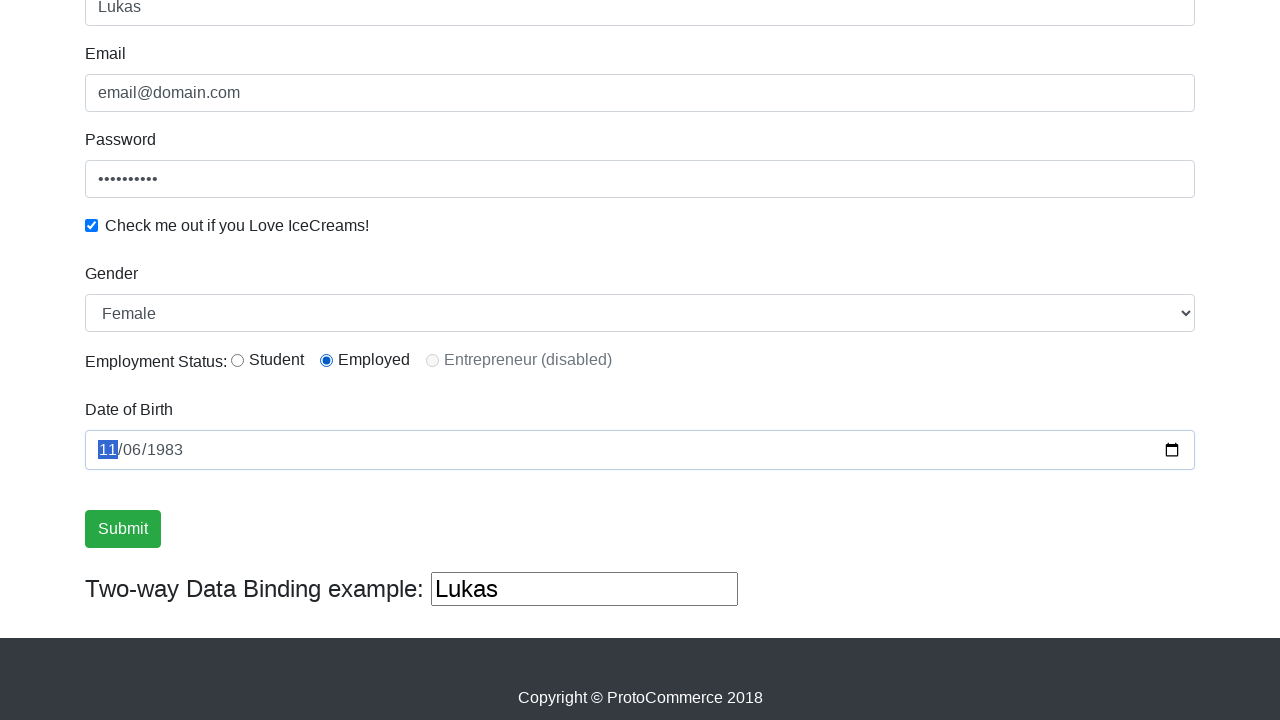

Clicked submit button to submit the form at (123, 529) on .btn-success
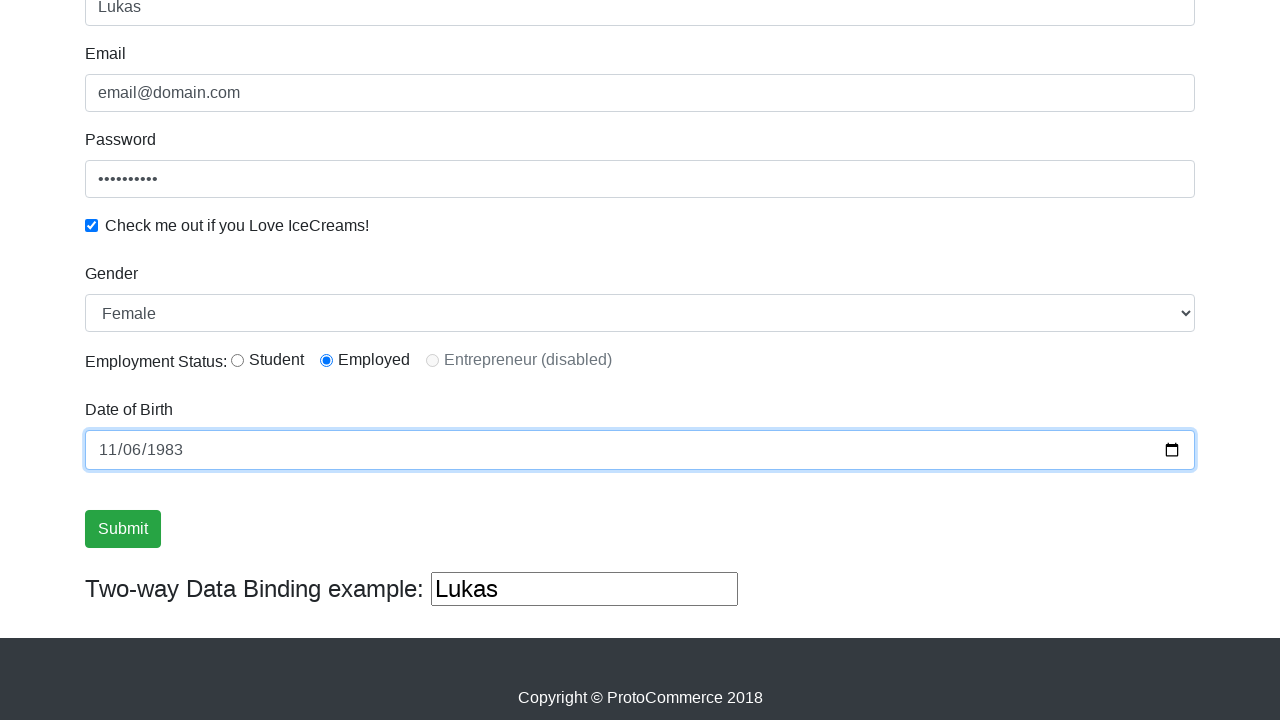

Success message element loaded and visible
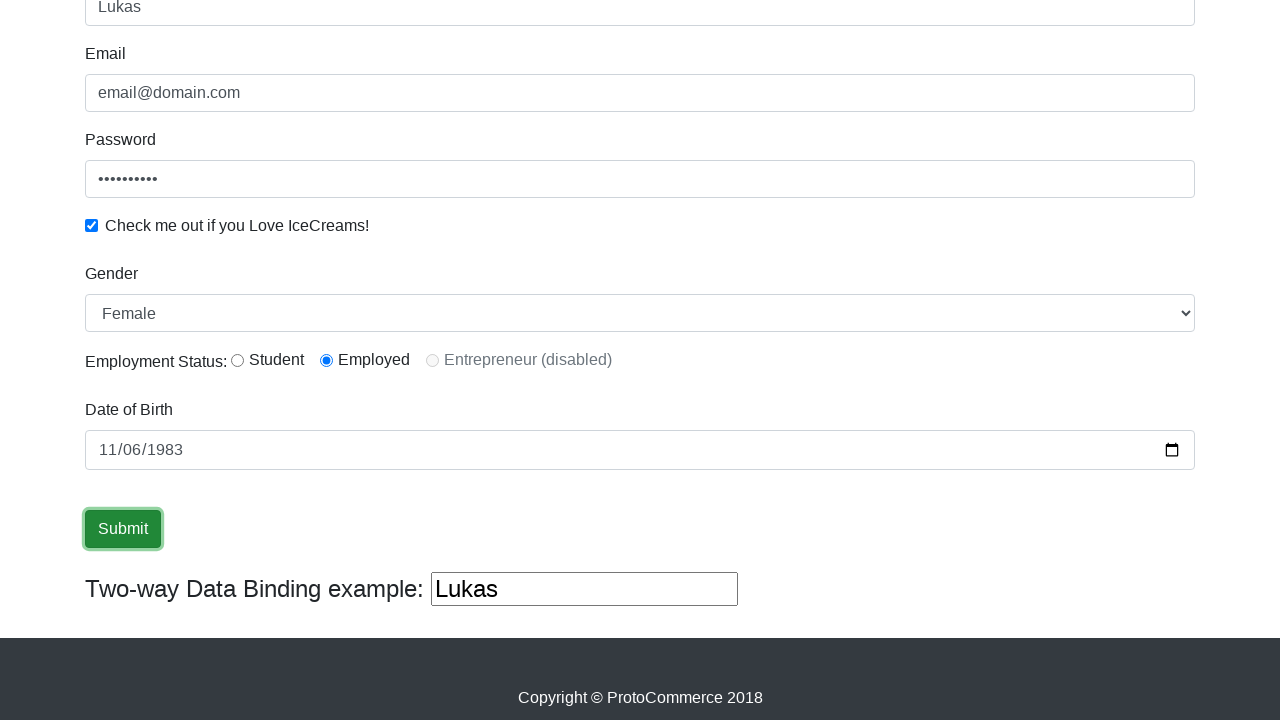

Retrieved success message text content
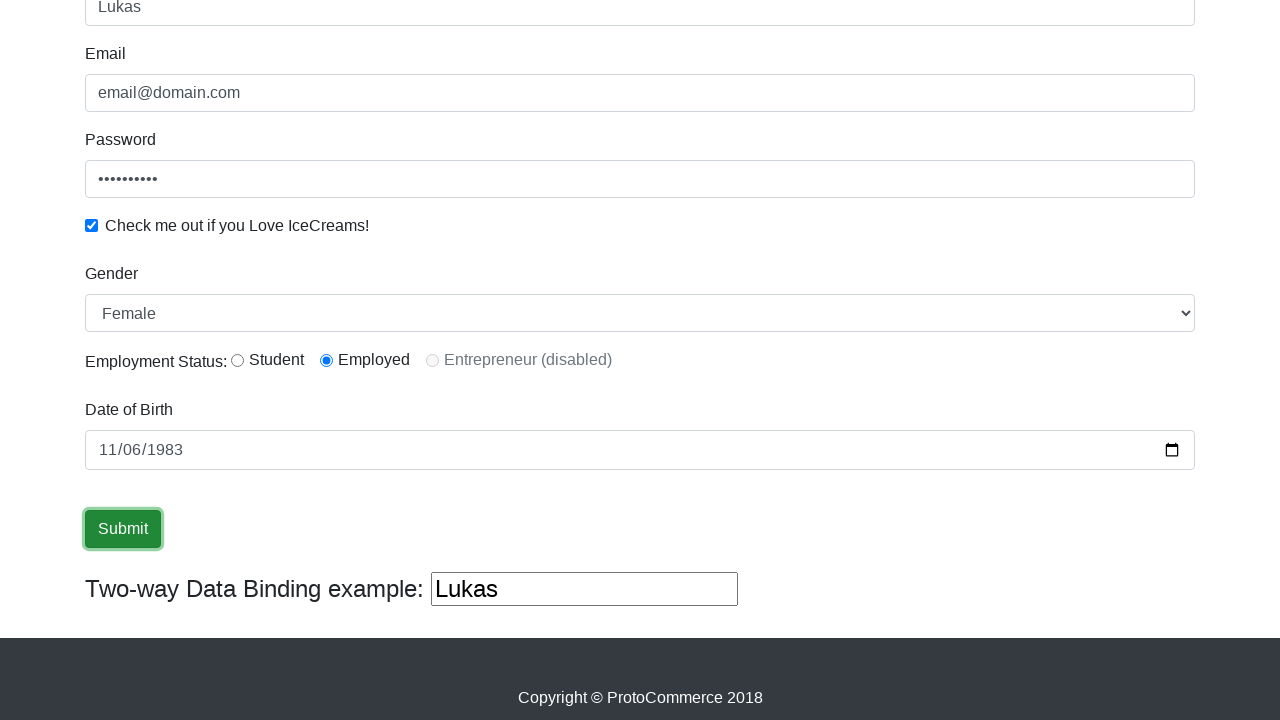

Success message verification failed - 'Success!' text not found
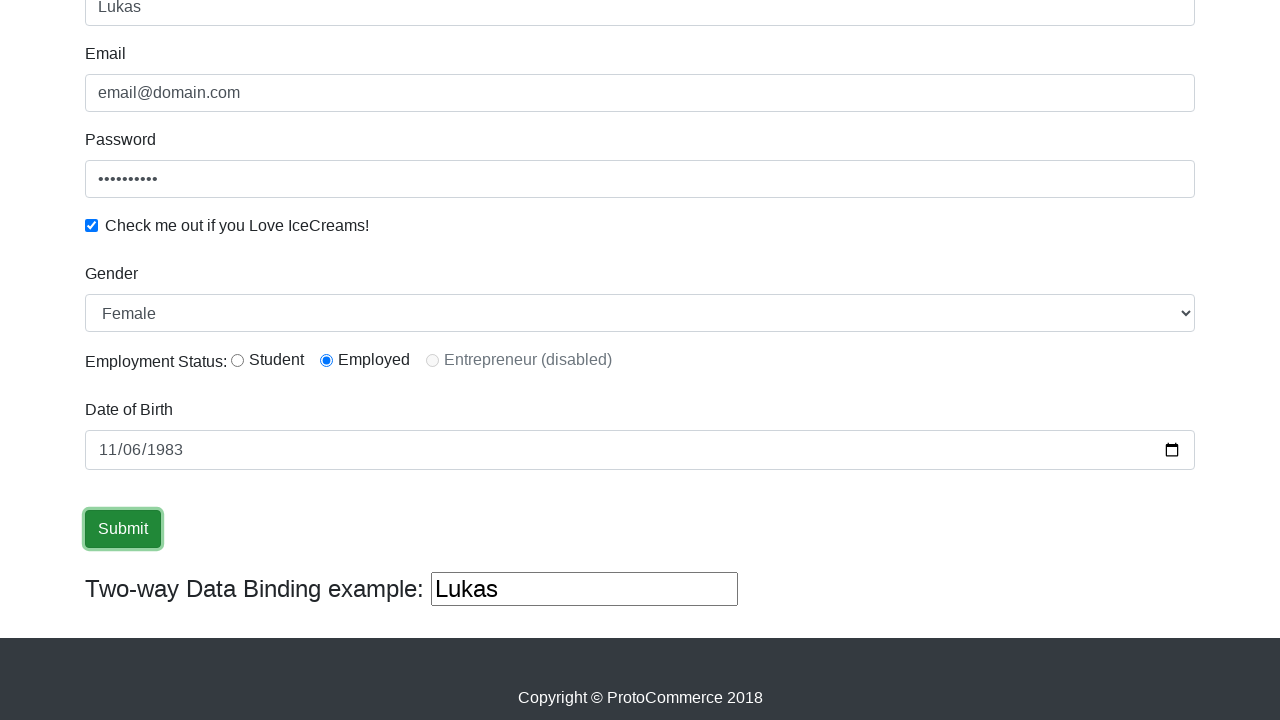

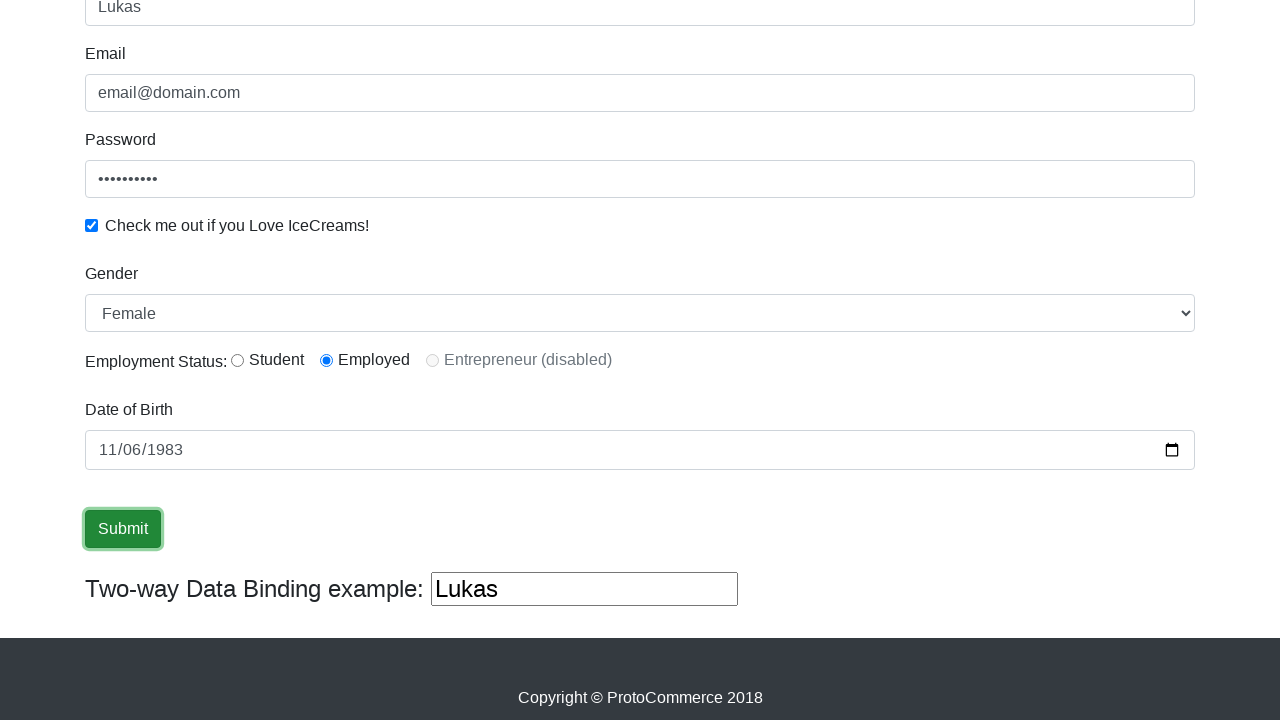